Navigates to Rahul Shetty Academy website and verifies the page loads by checking title and URL

Starting URL: https://rahulshettyacademy.com

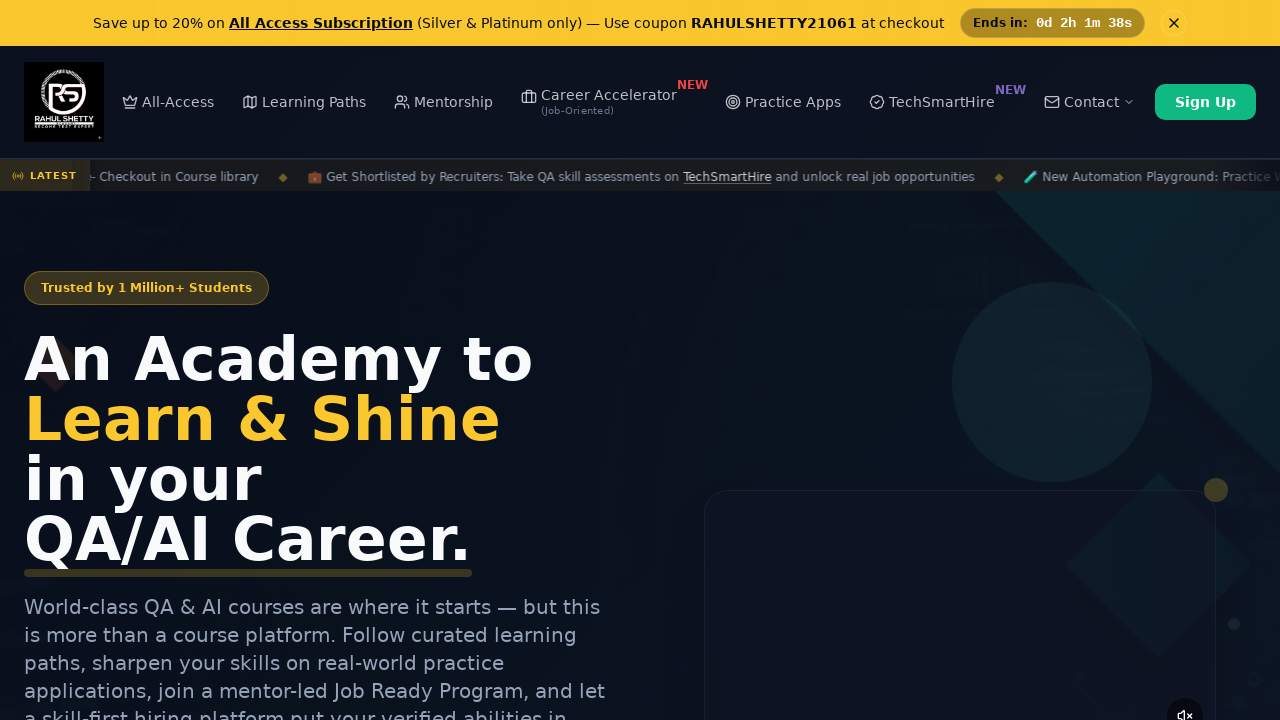

Waited for page DOM content to load
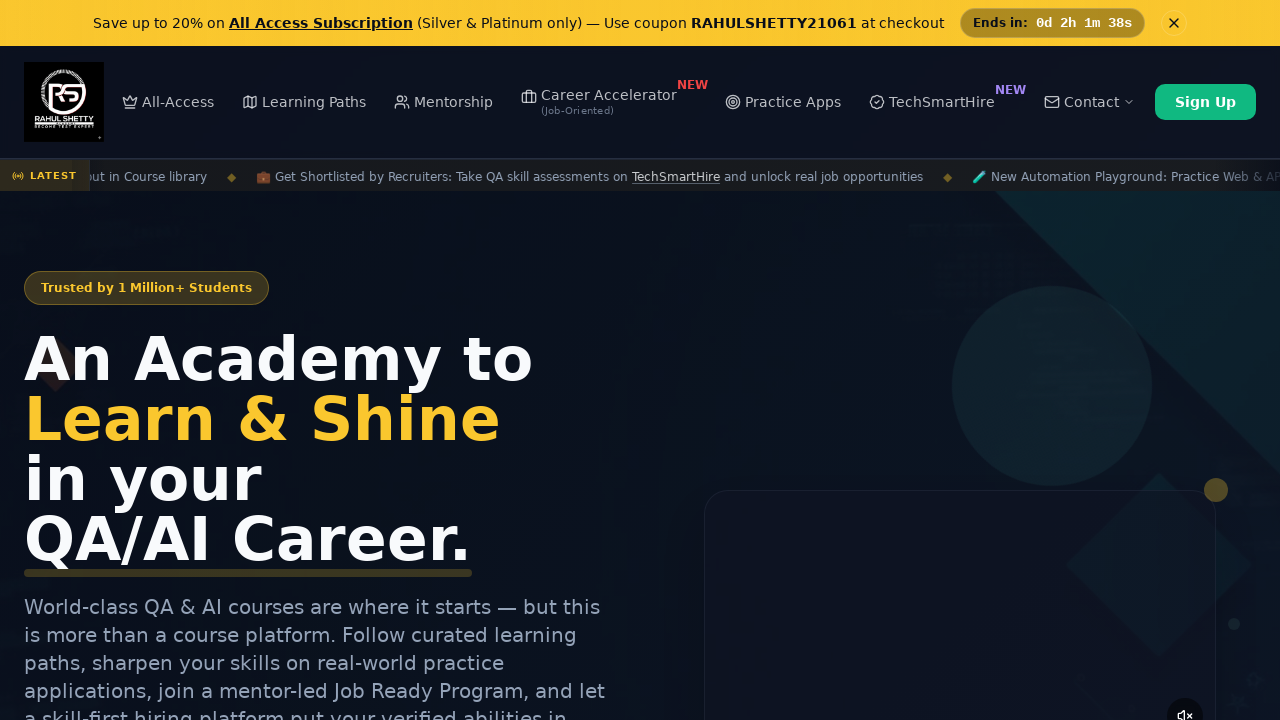

Retrieved and printed page title
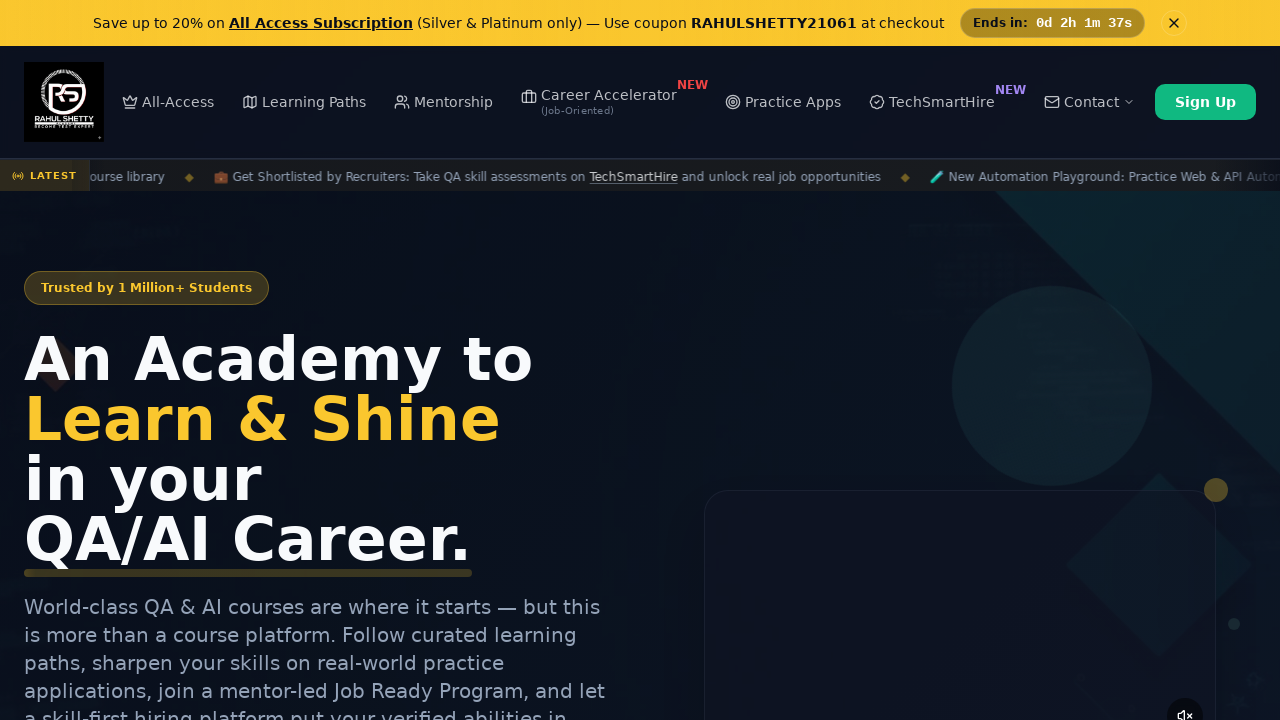

Retrieved and printed page URL
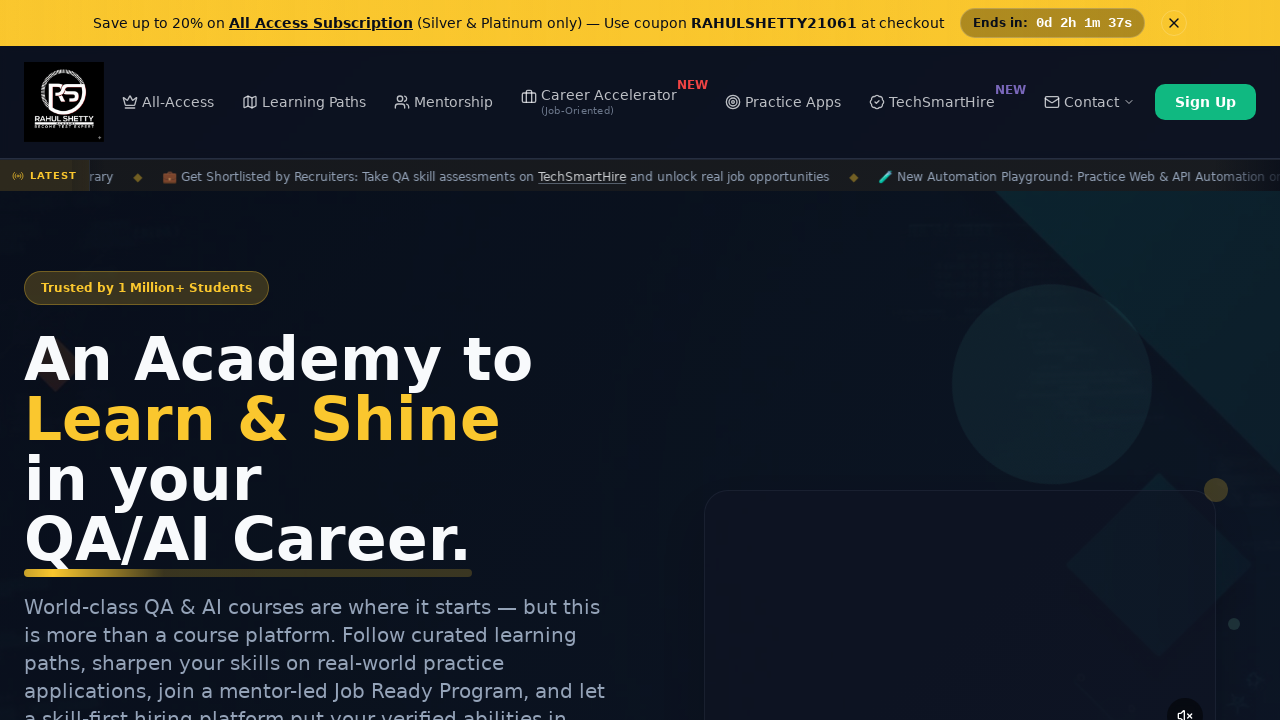

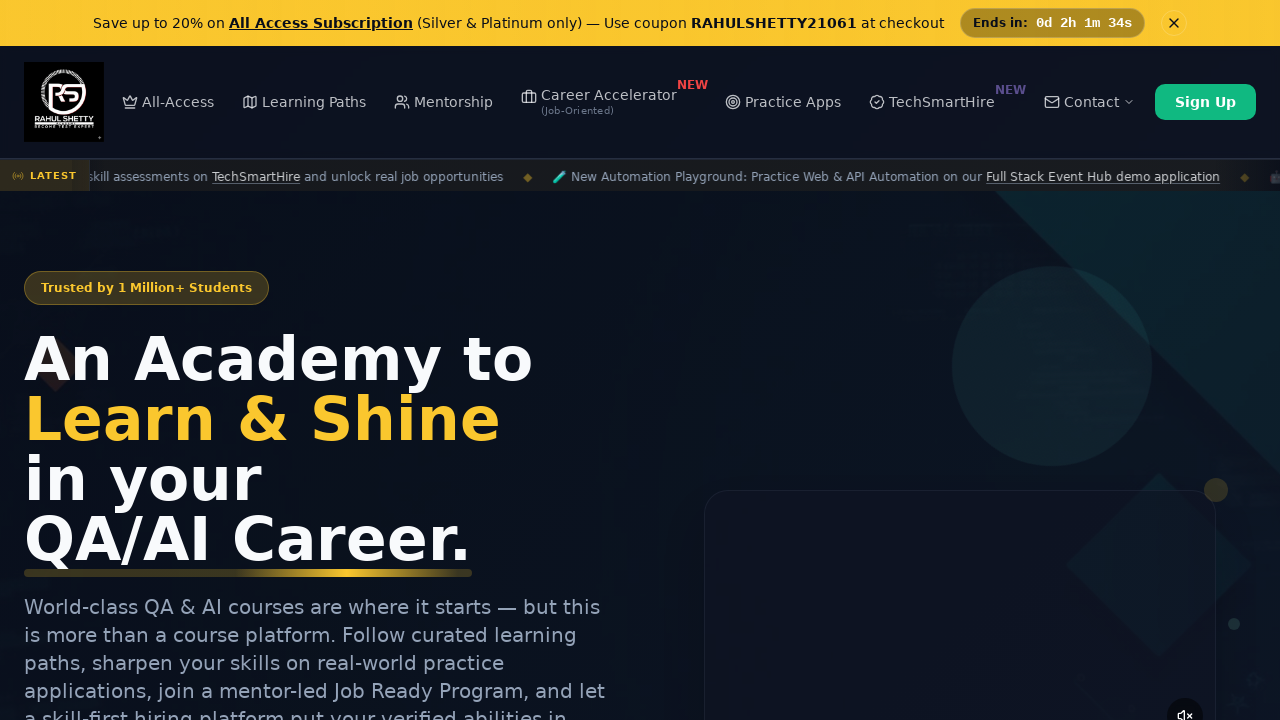